Tests that registration fails when confirm password field is not filled

Starting URL: https://www.sharelane.com/cgi-bin/register.py

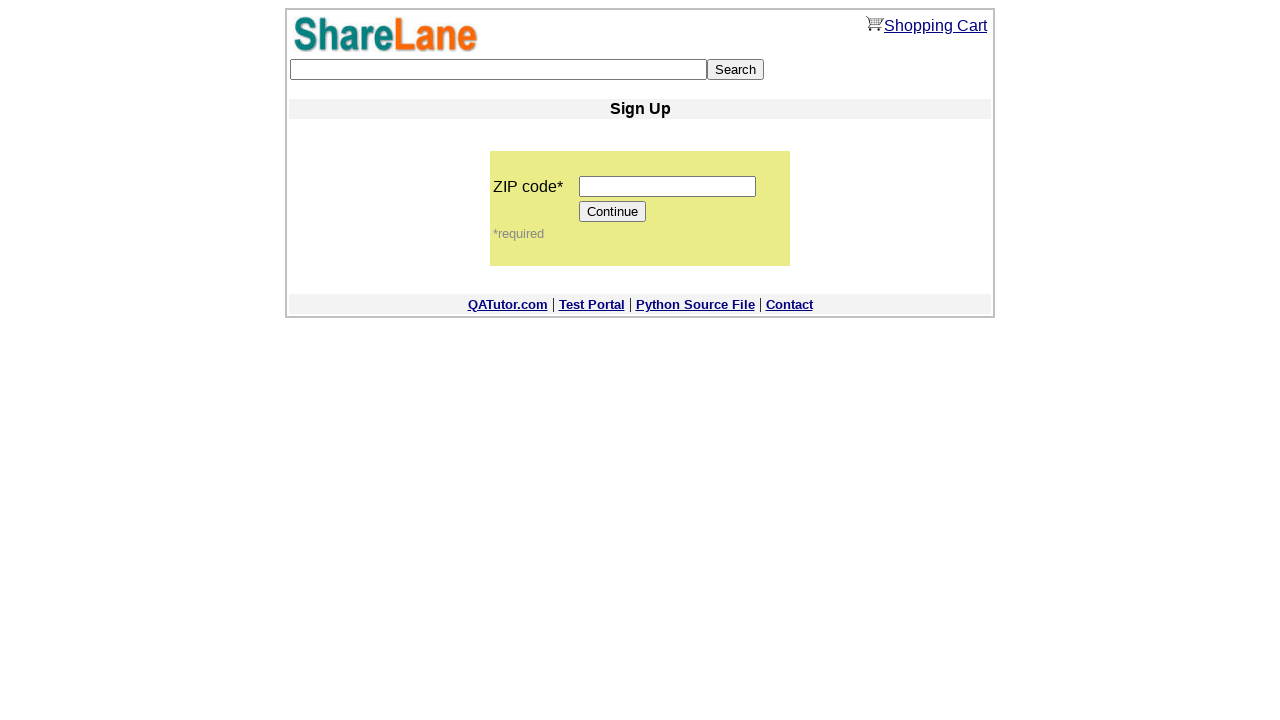

Entered valid zip code '12345' on input[name='zip_code']
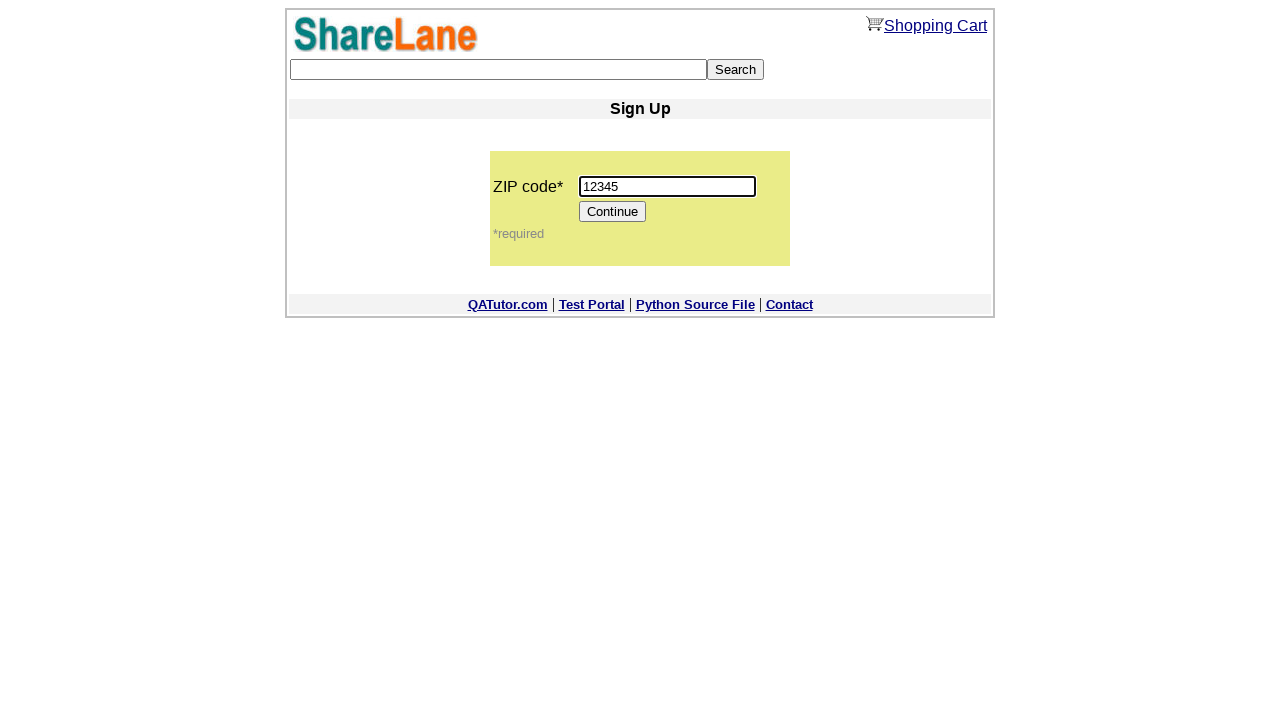

Clicked Continue button to proceed to registration form at (613, 212) on input[value='Continue']
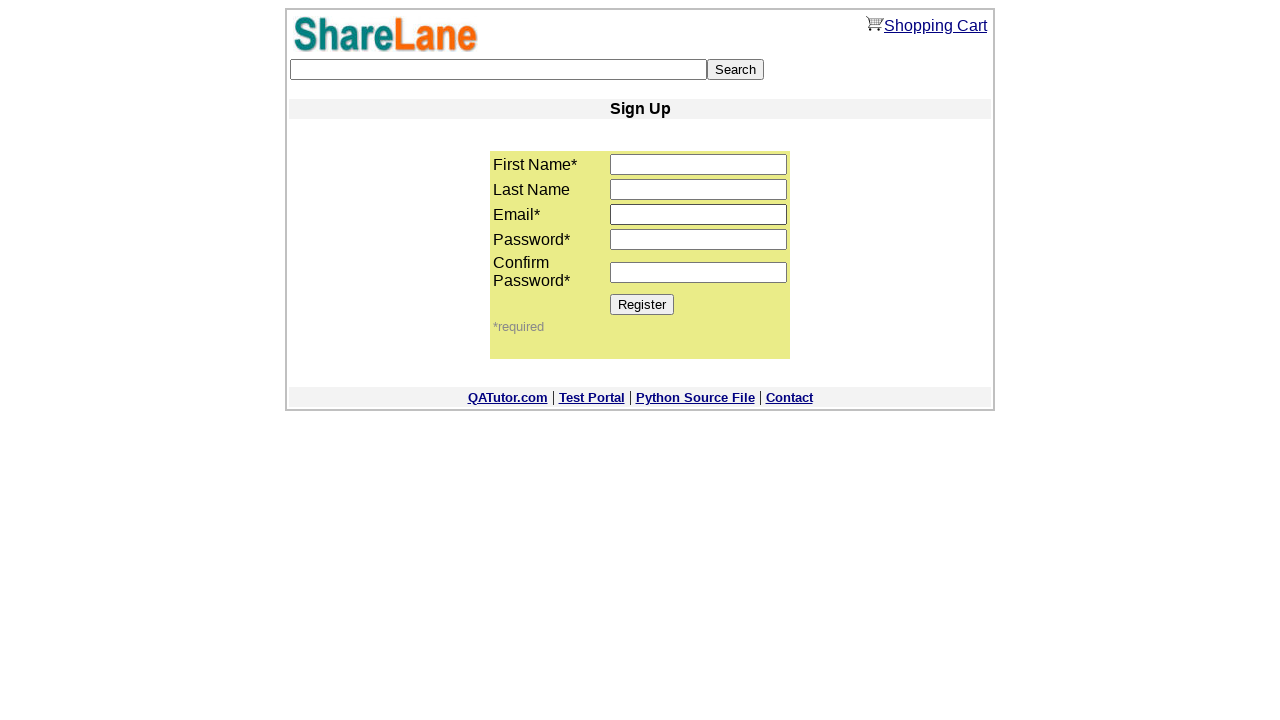

Entered first name 'Sarah' on input[name='first_name']
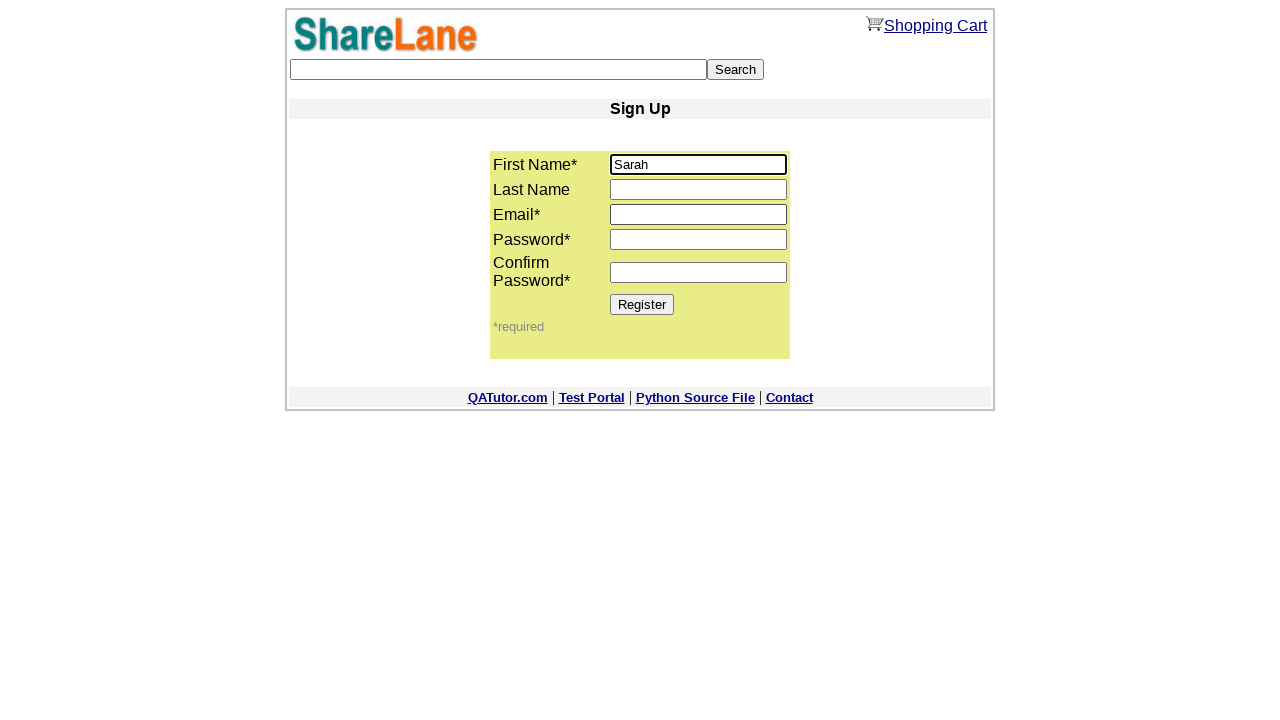

Entered last name 'Williams' on input[name='last_name']
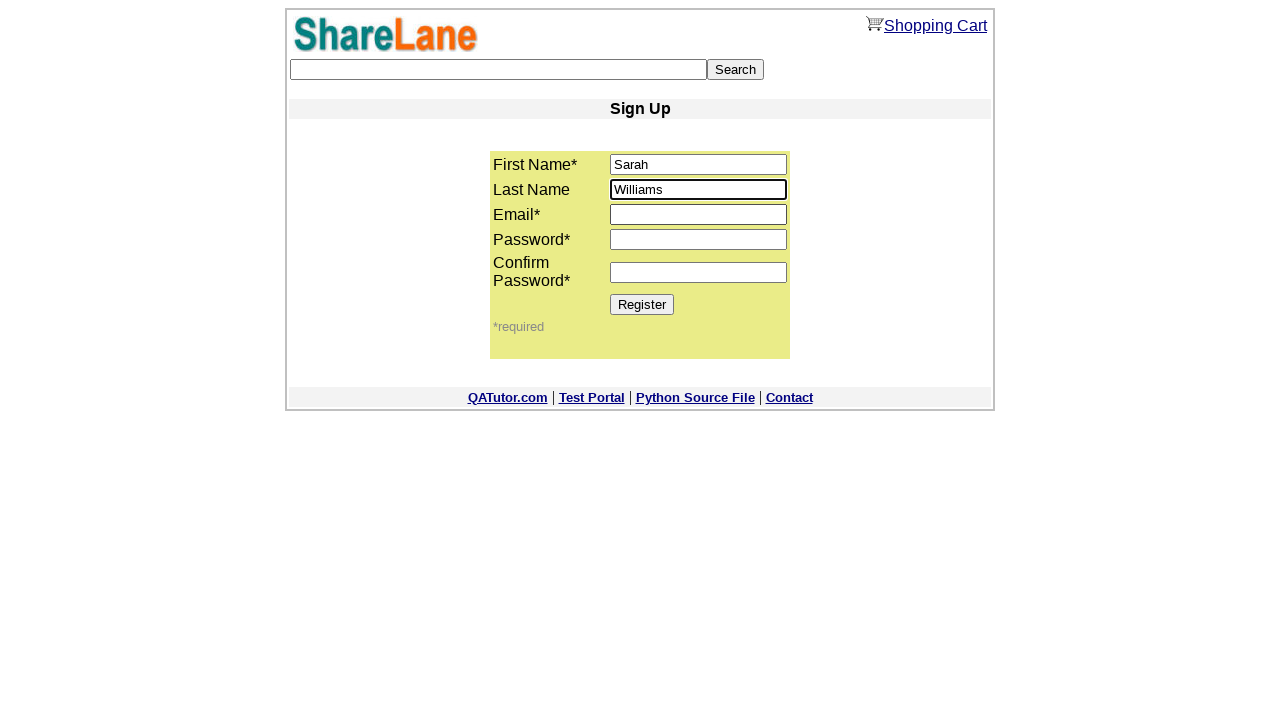

Entered email 'mail@mail.ru' on input[name='email']
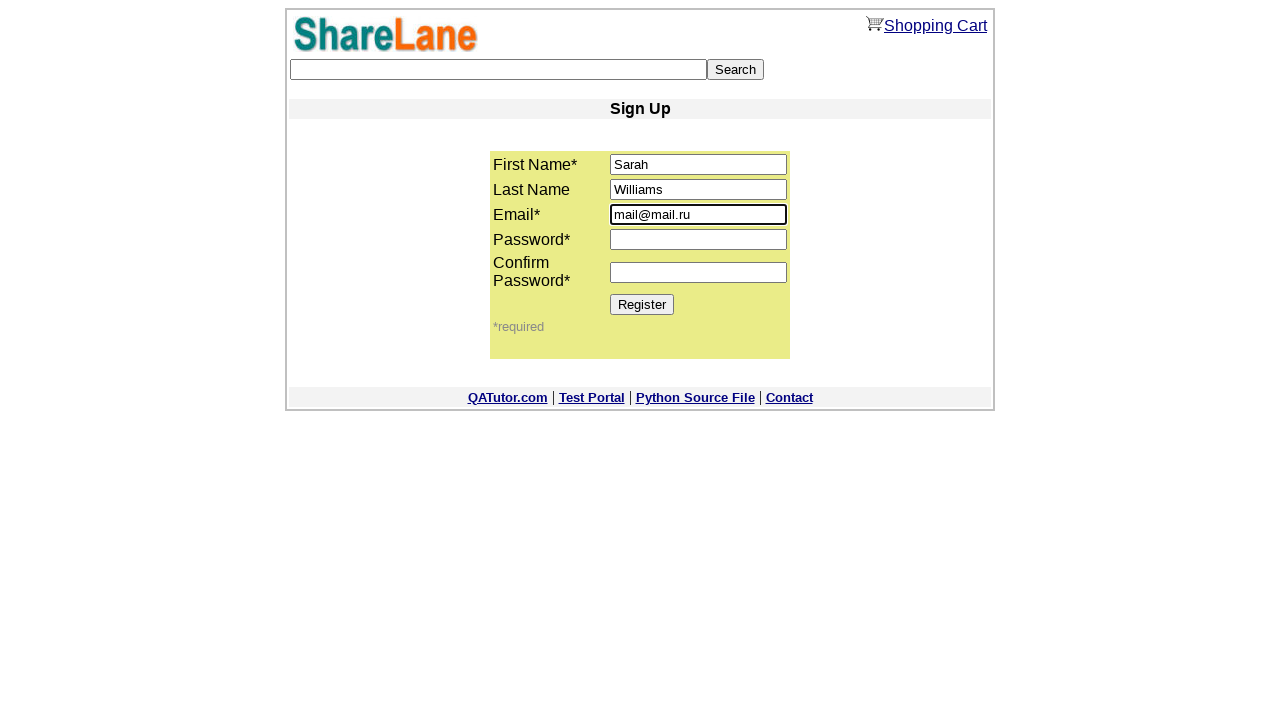

Entered password '123qwe' without filling confirm password field on input[name='password1']
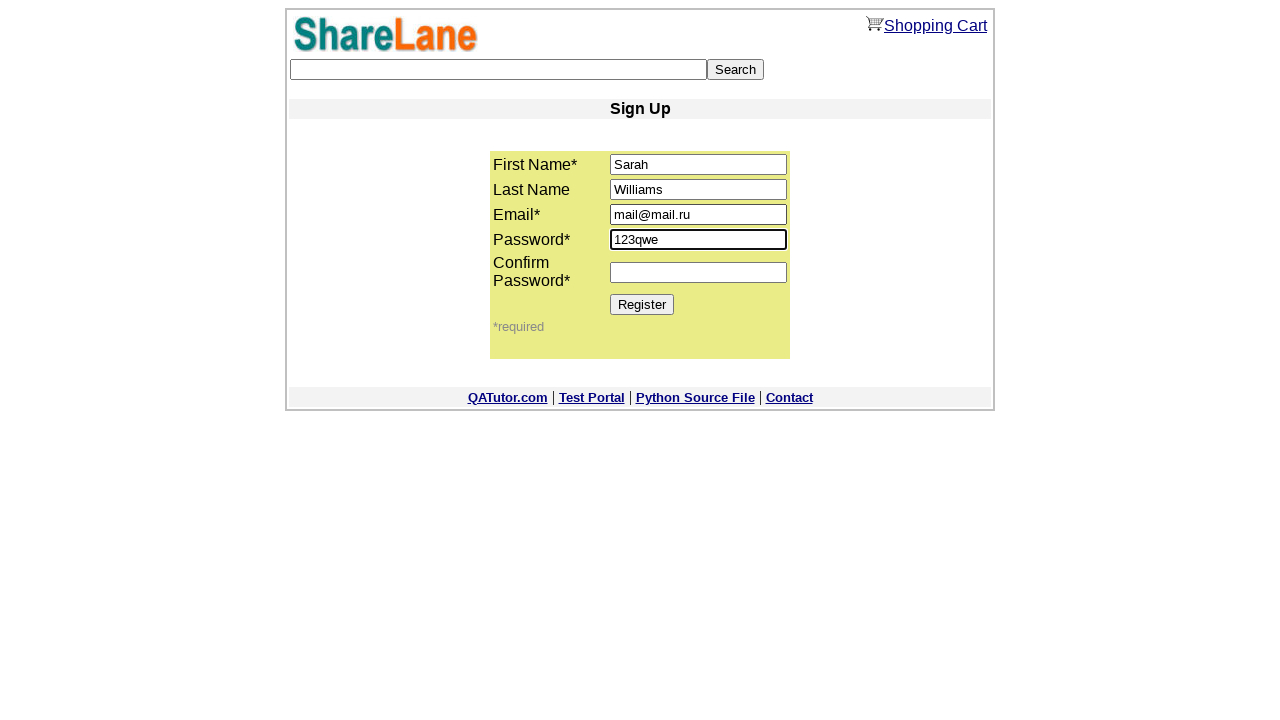

Clicked Register button to attempt registration without confirm password at (642, 304) on input[value='Register']
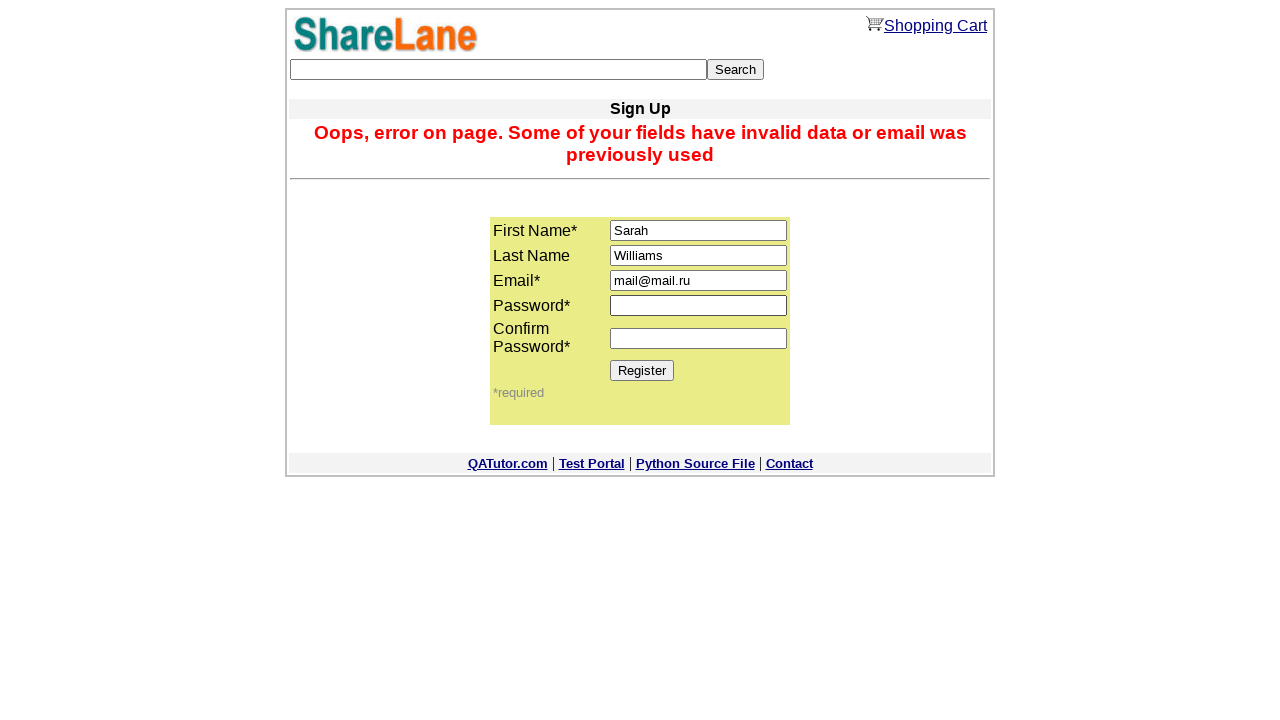

Error message appeared confirming registration failed due to missing confirm password
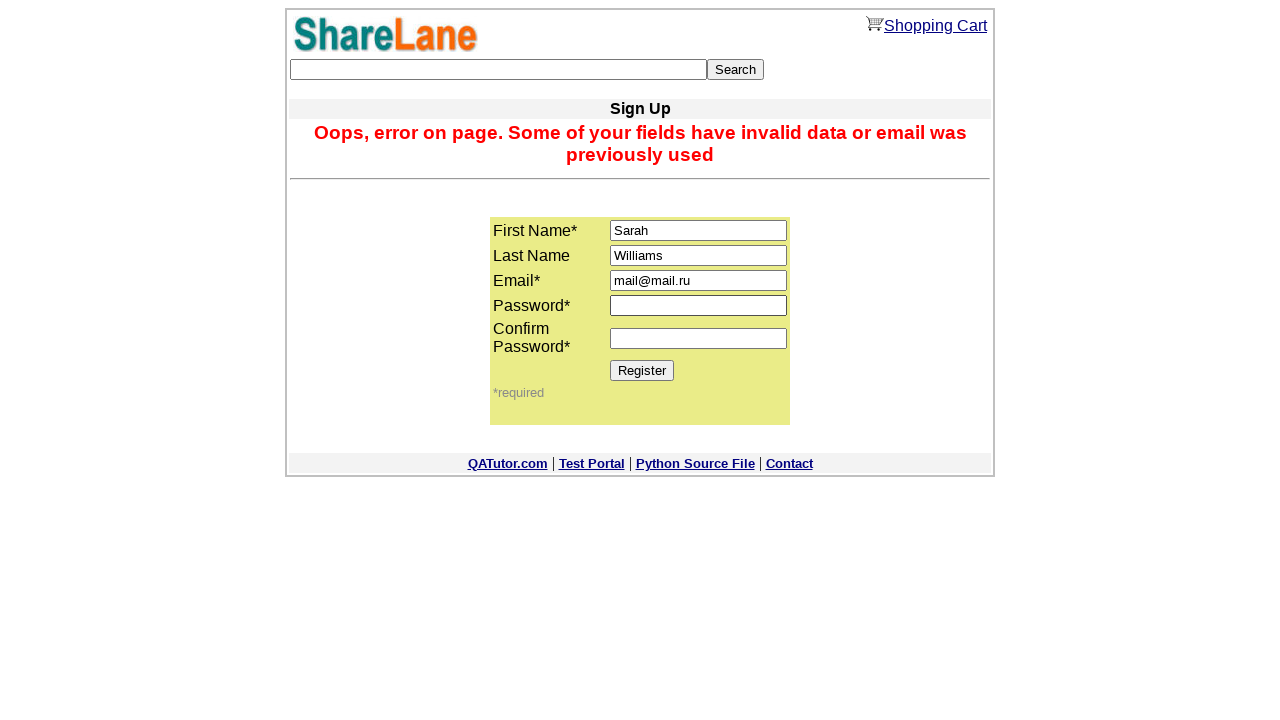

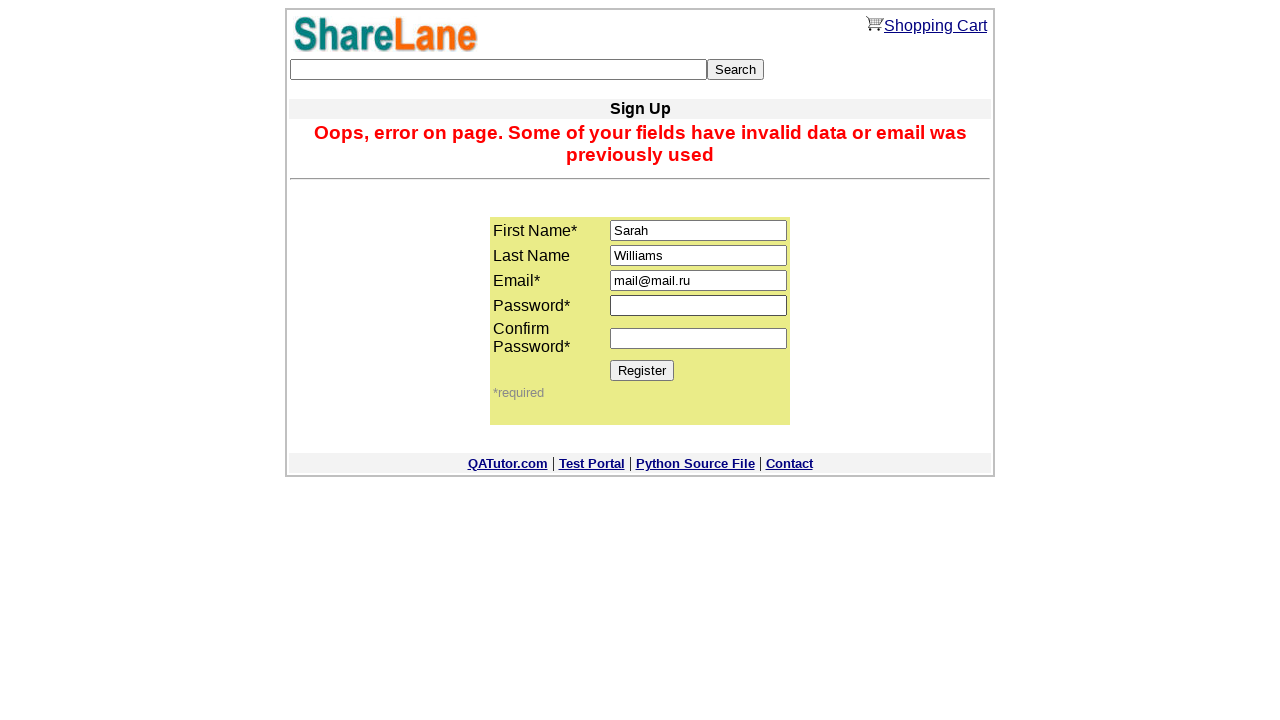